Tests double-click functionality by switching to an iframe, double-clicking on a text element, and verifying that the text color changes to red.

Starting URL: https://www.w3schools.com/tags/tryit.asp?filename=tryhtml5_ev_ondblclick2

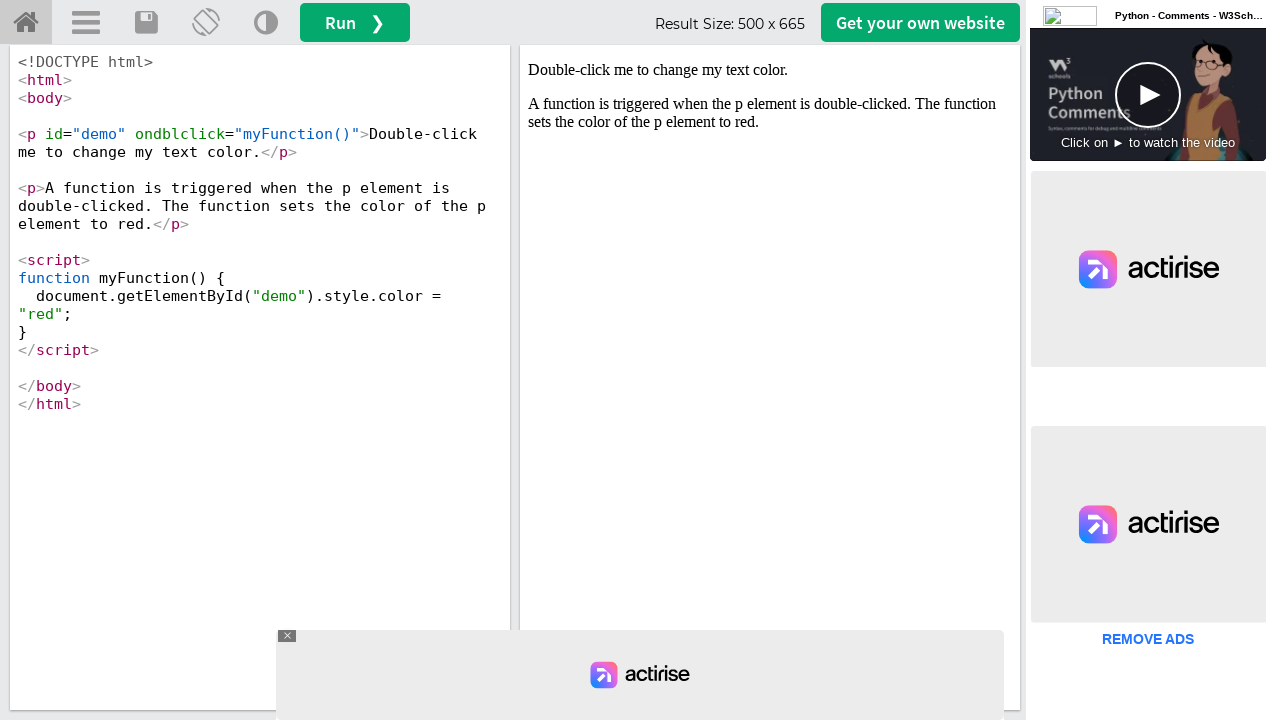

Located iframe with ID 'iframeResult'
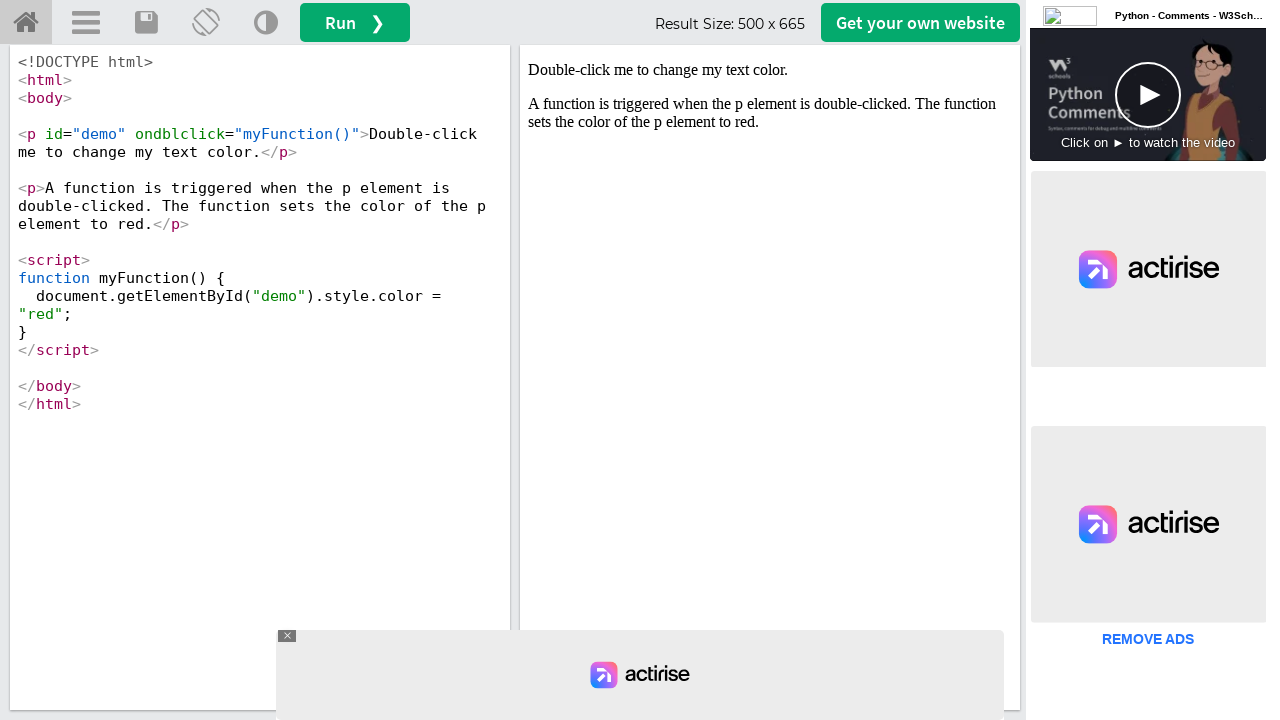

Located paragraph element with ID 'demo' in iframe
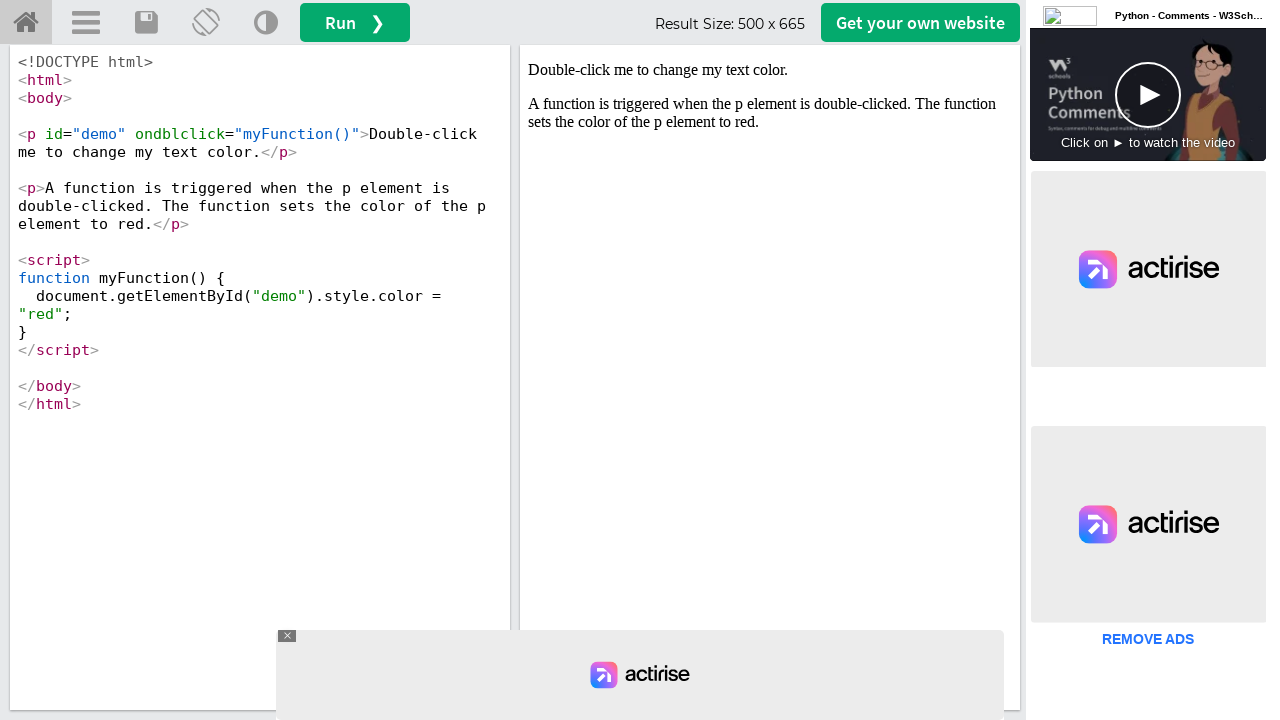

Double-clicked on the text element to trigger ondblclick event at (770, 70) on #iframeResult >> internal:control=enter-frame >> p#demo
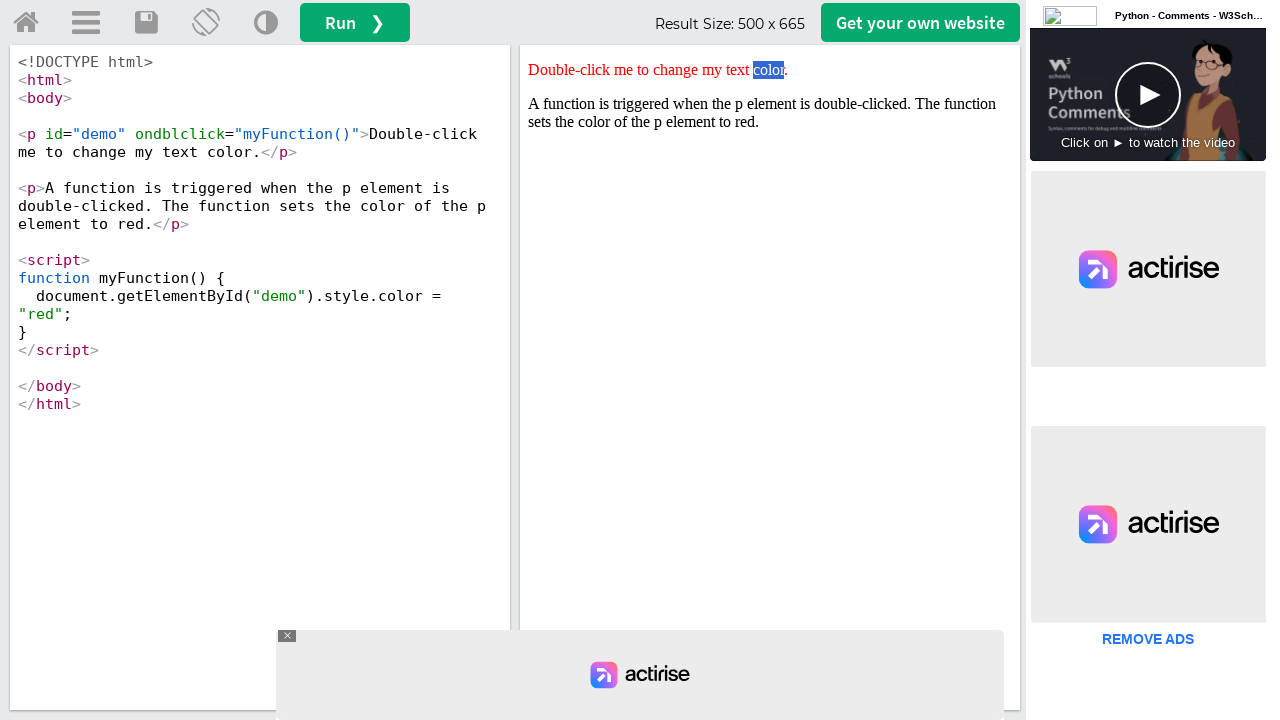

Retrieved style attribute from text element
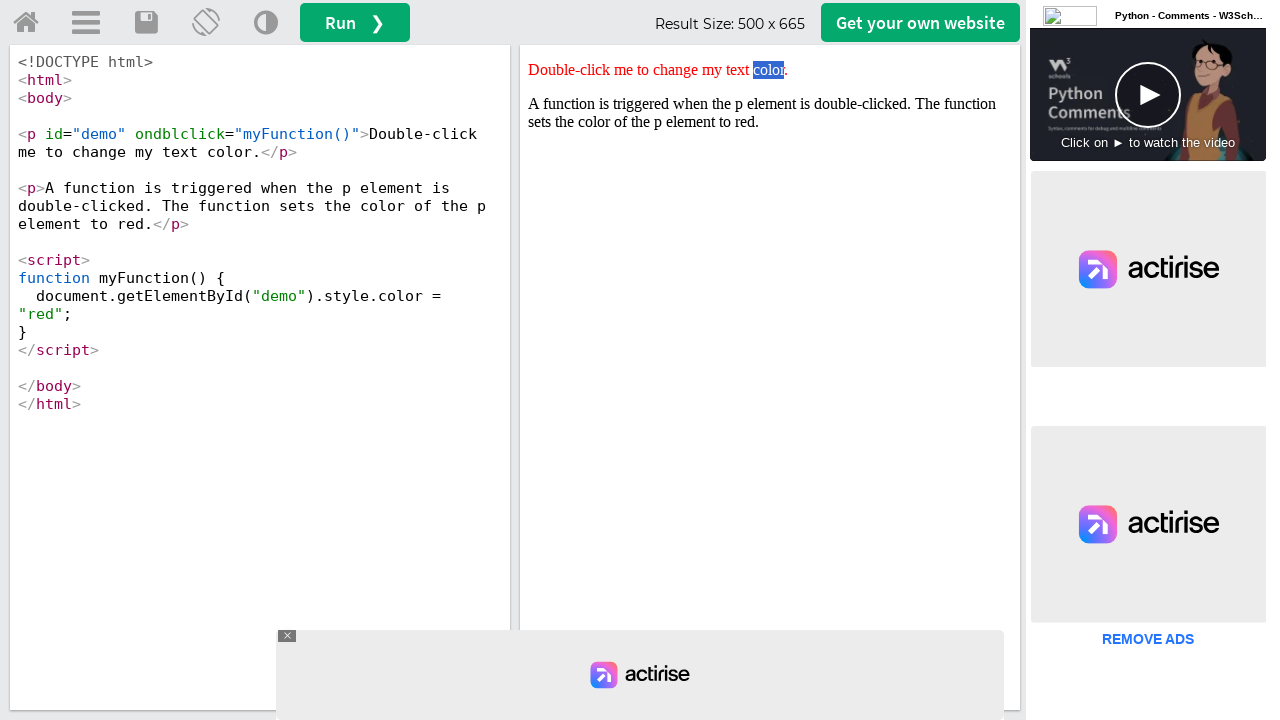

Verified that text color changed to red after double-click
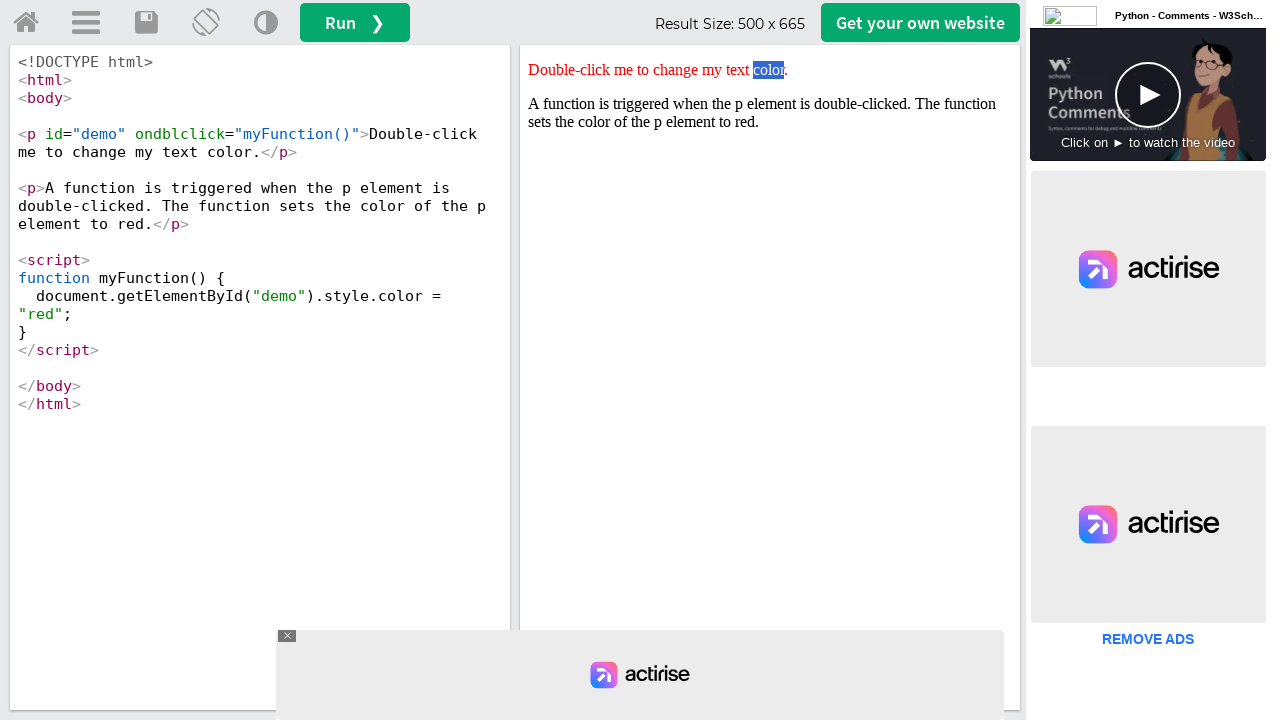

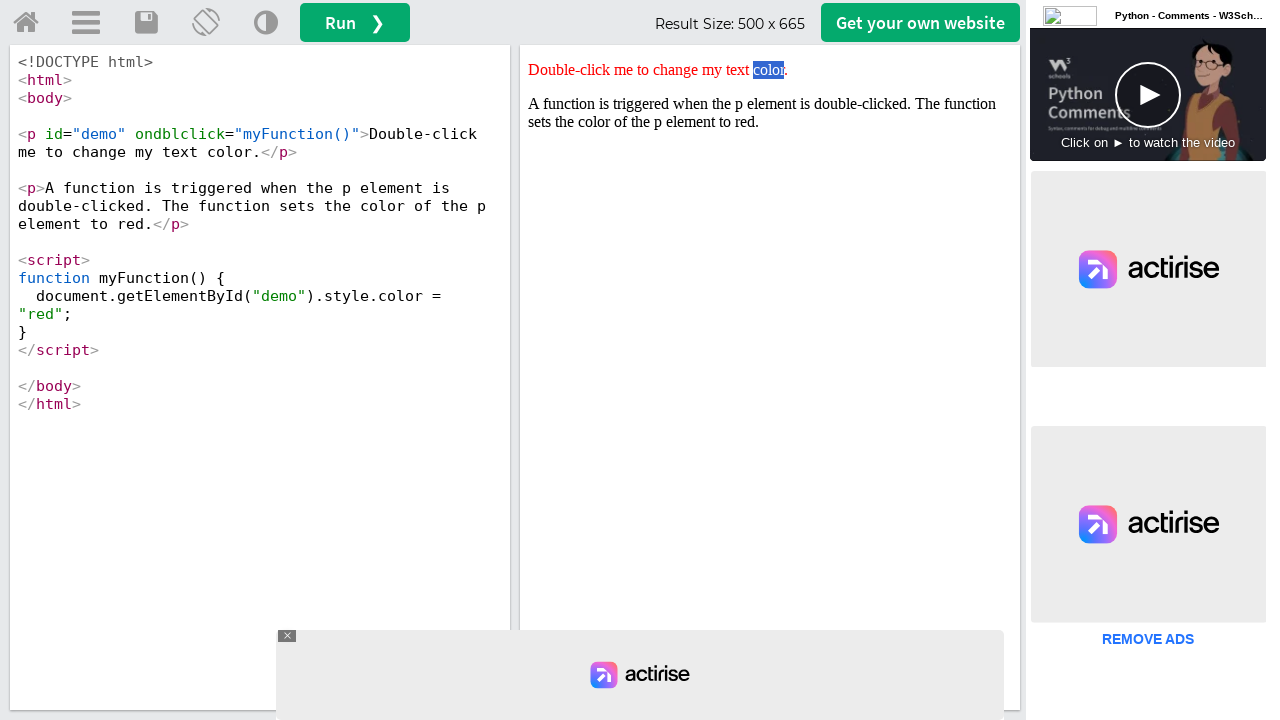